Tests a drag and drop puzzle game by navigating to the puzzle page and dragging 4 puzzle pieces to their corresponding target positions

Starting URL: https://material.playwrightvn.com/

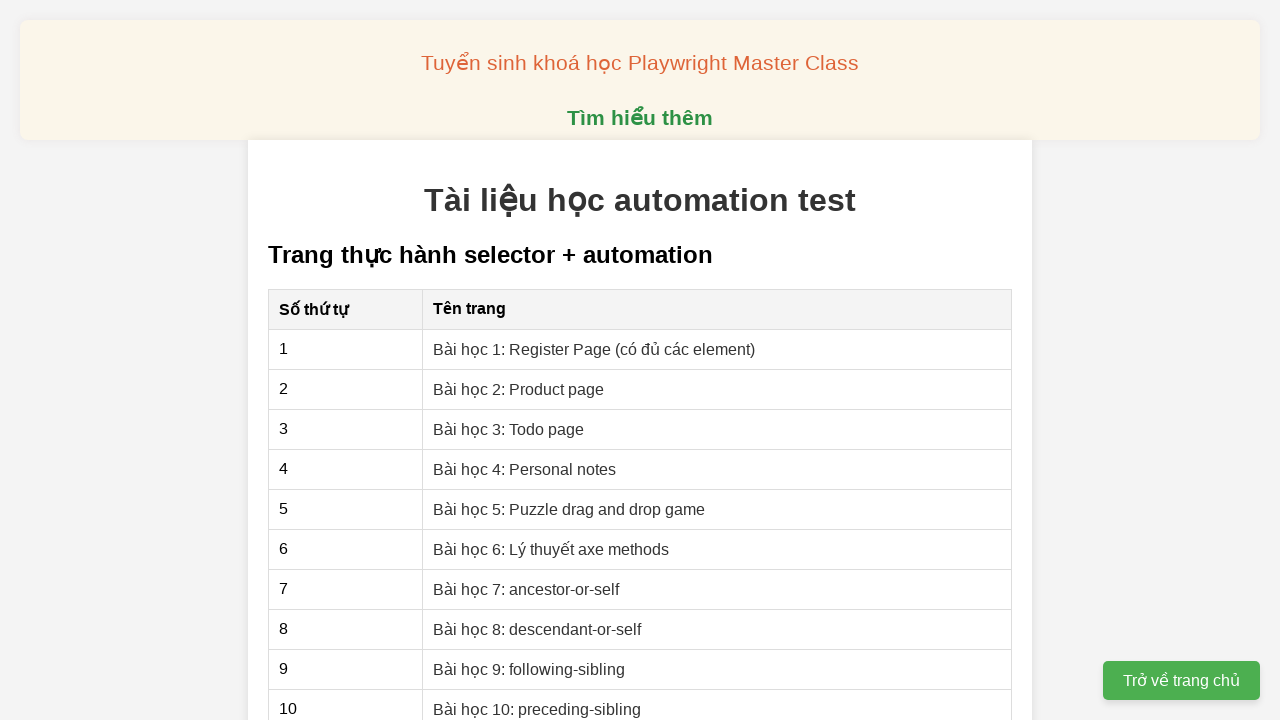

Clicked on 'Bài học 5: Puzzle drag and drop game' link to navigate to puzzle page at (569, 509) on xpath=//a[text()='Bài học 5: Puzzle drag and drop game']
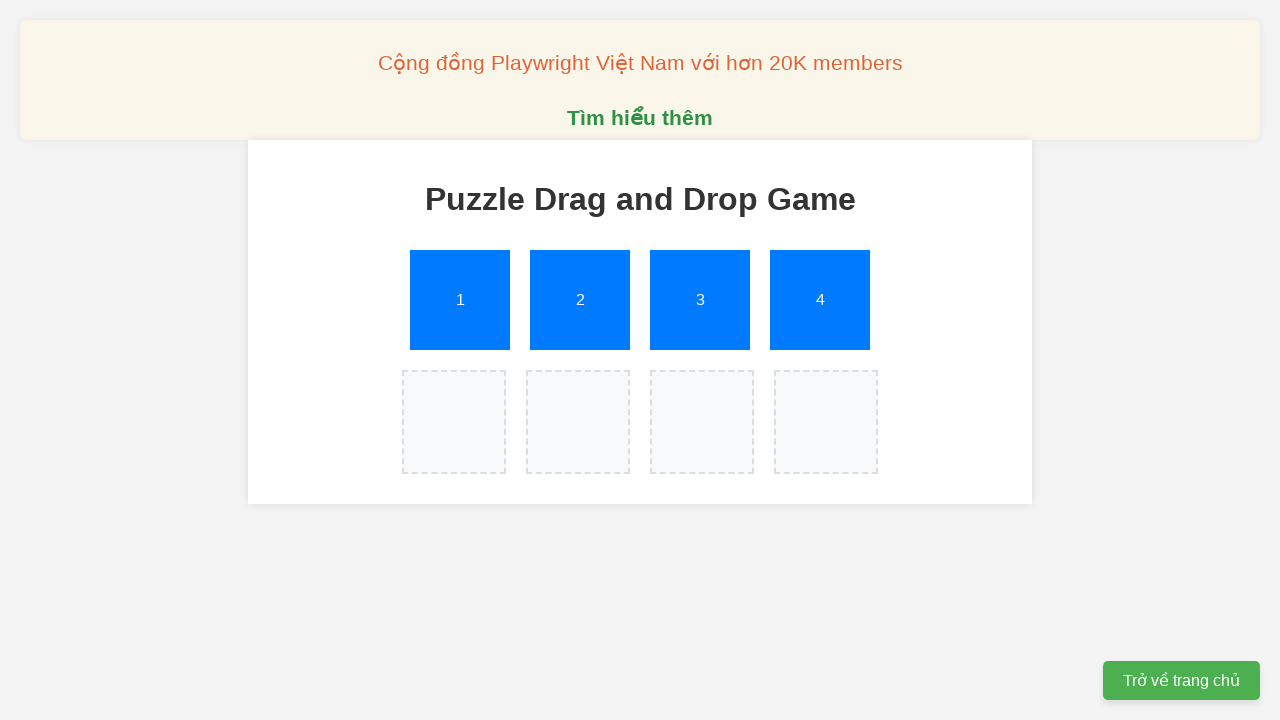

Dragged puzzle piece 1 to its target position at (454, 422)
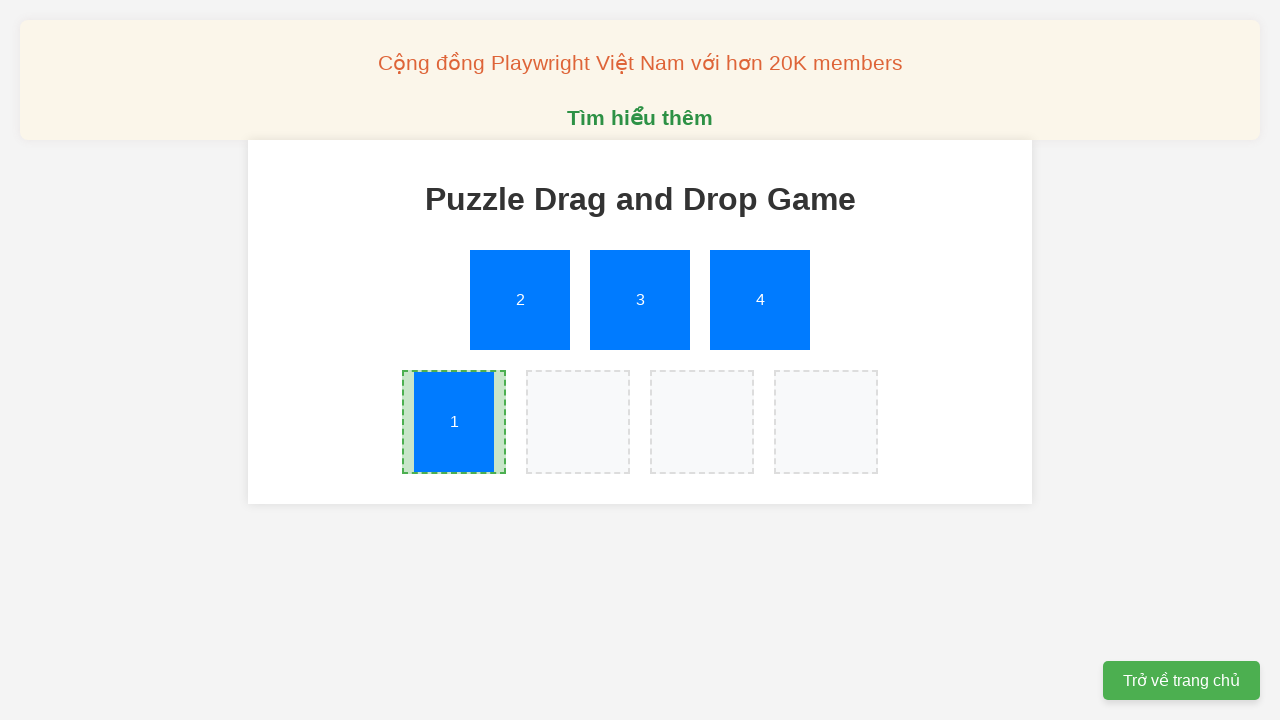

Dragged puzzle piece 2 to its target position at (578, 422)
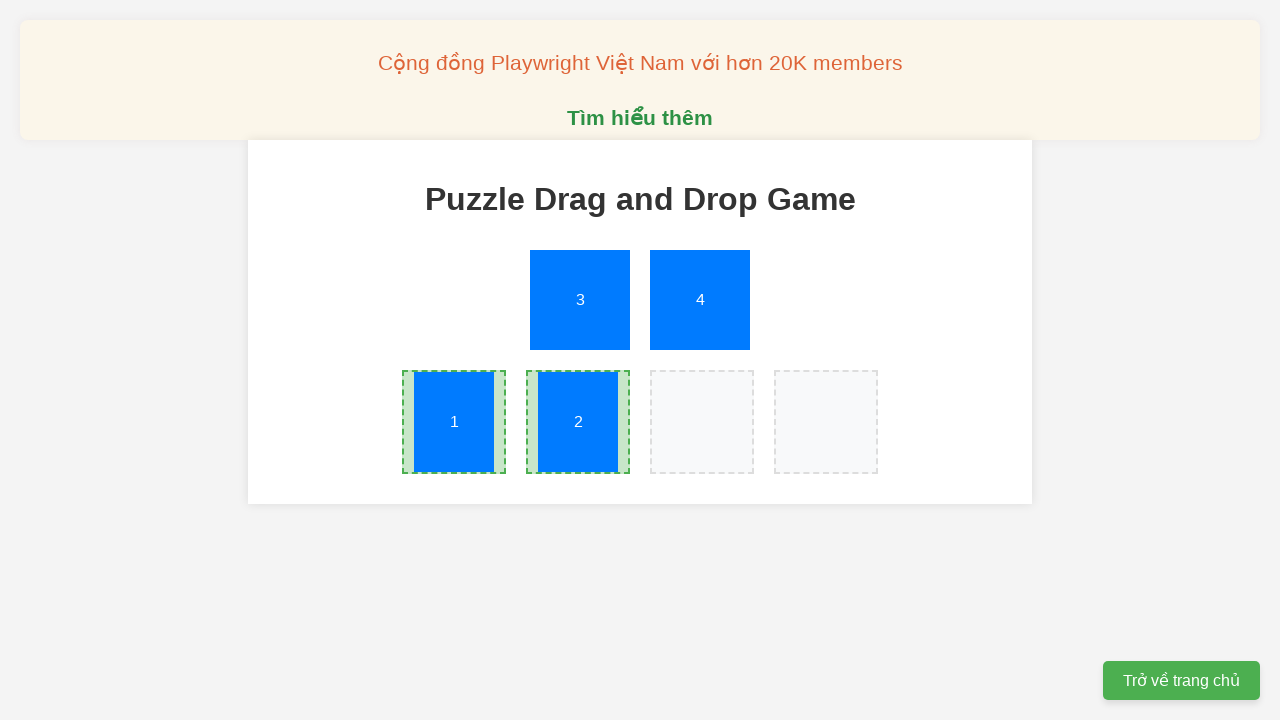

Dragged puzzle piece 3 to its target position at (702, 422)
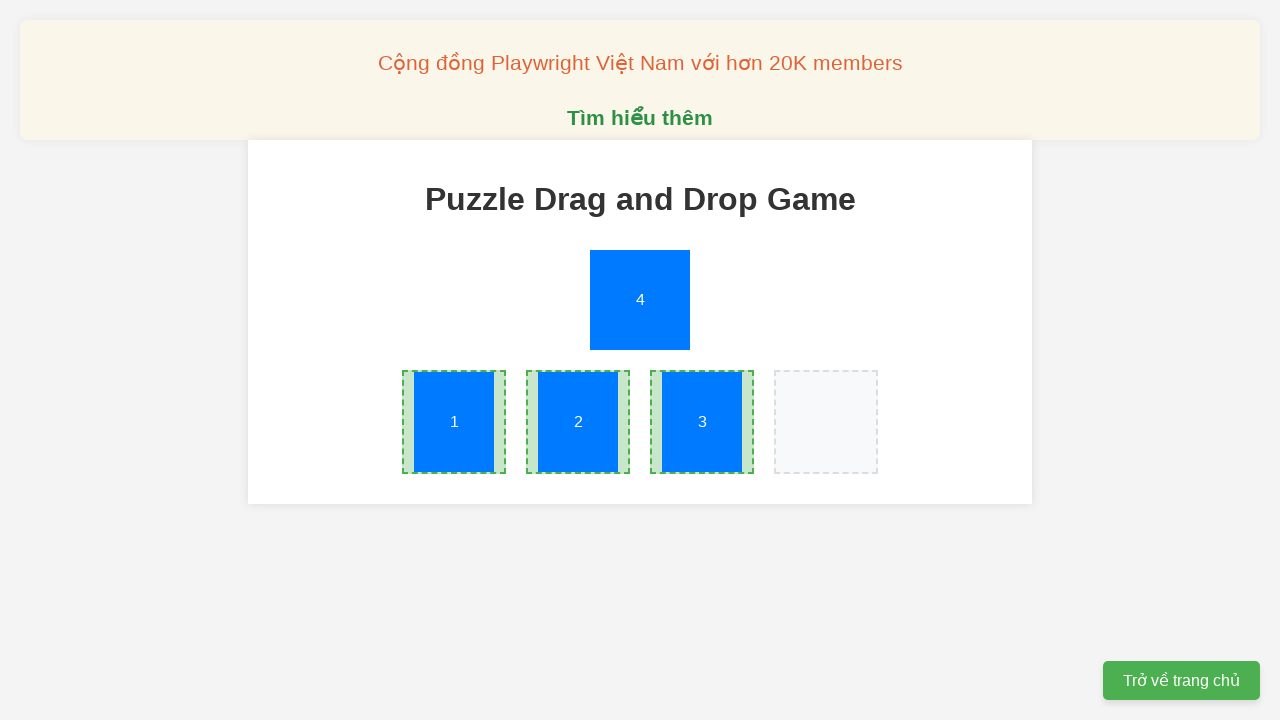

Dragged puzzle piece 4 to its target position at (826, 422)
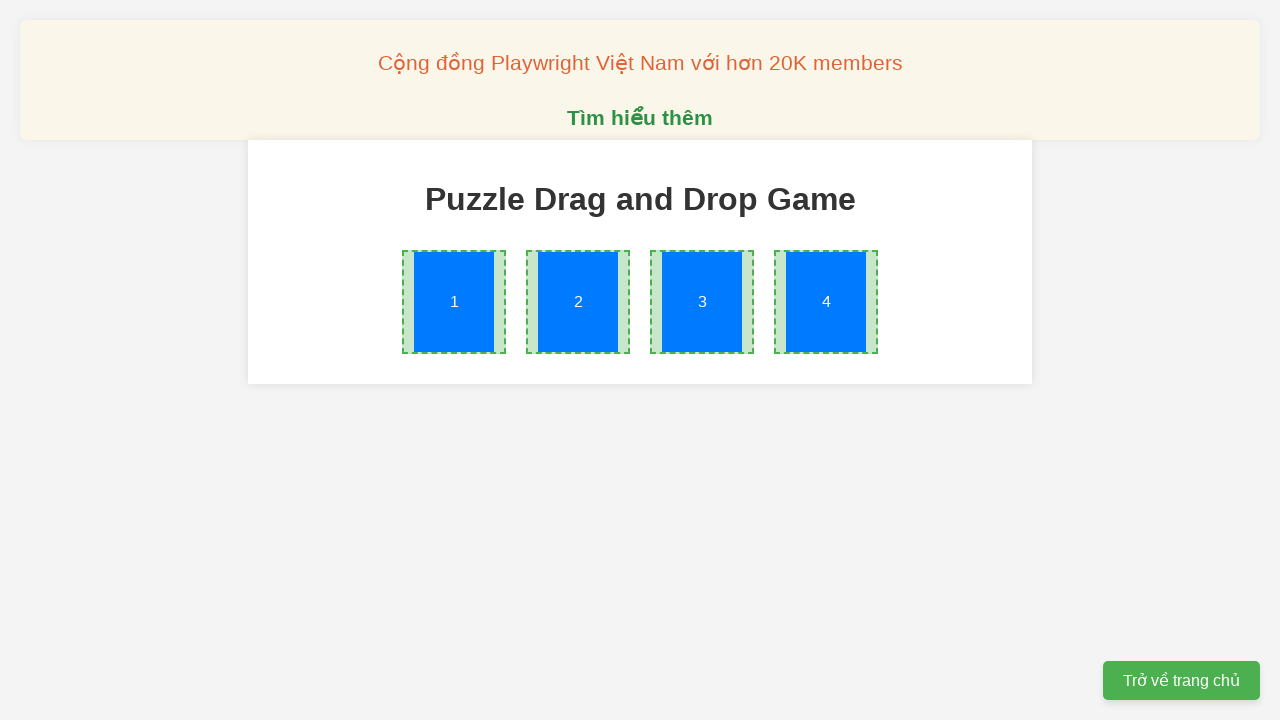

Waited 500ms for puzzle completion
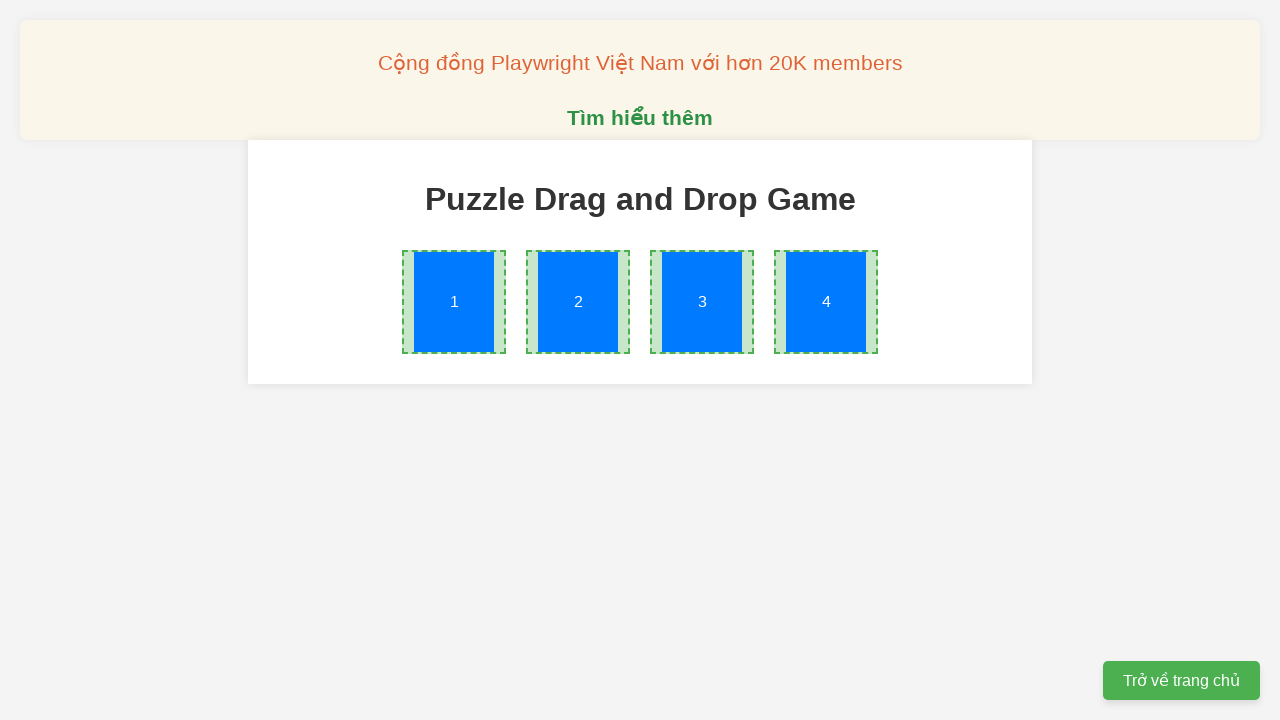

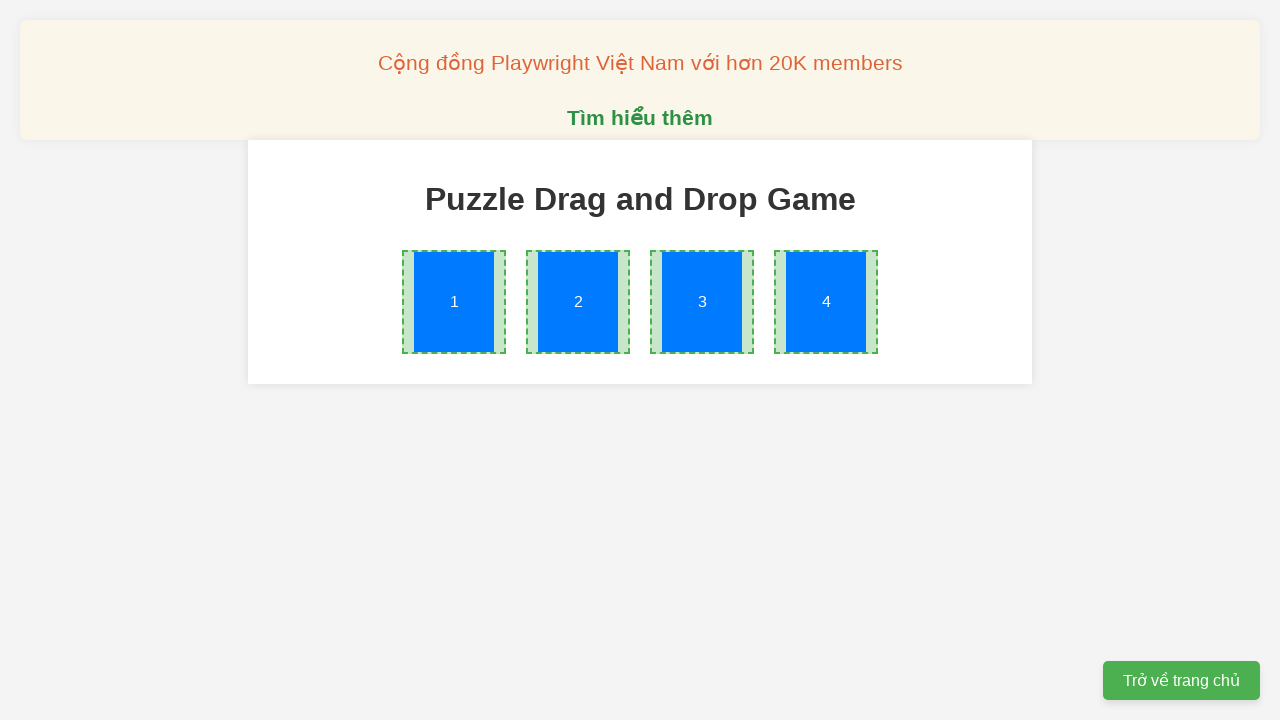